Navigates to the DemoQA homepage, scrolls to the Book Store Application card, and clicks on it to access the book store section.

Starting URL: https://demoqa.com

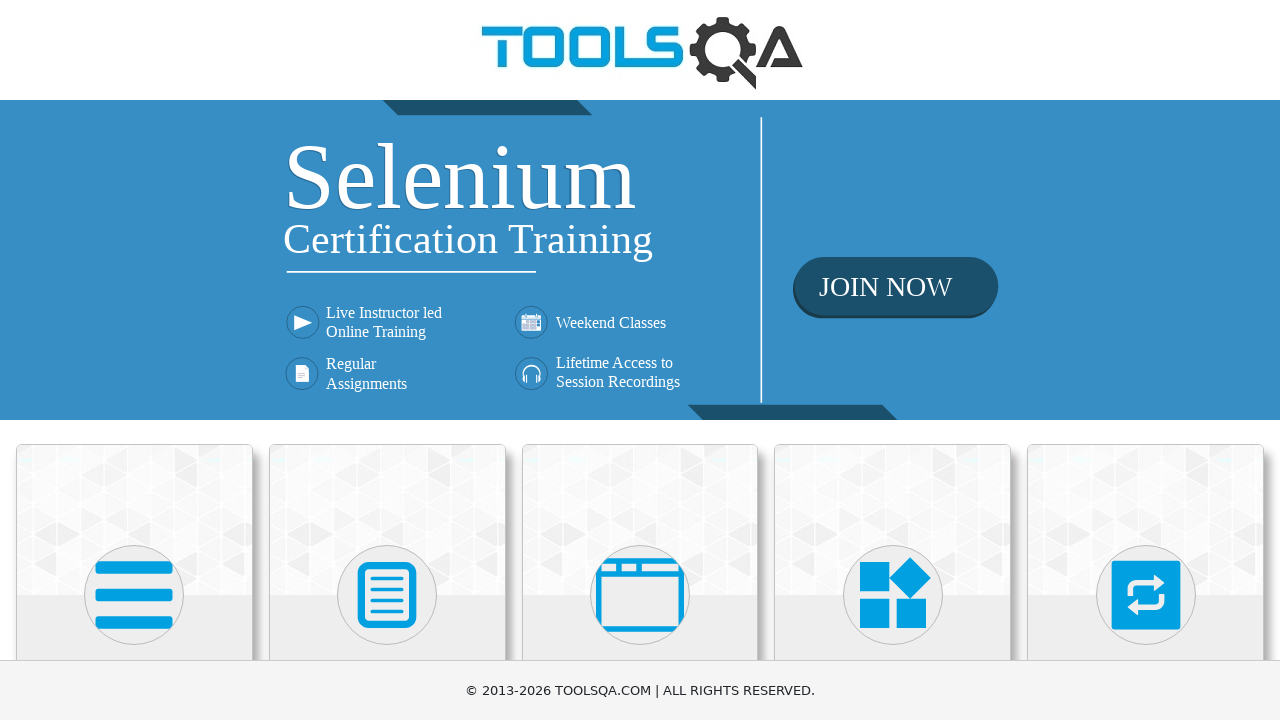

Located Book Store Application card
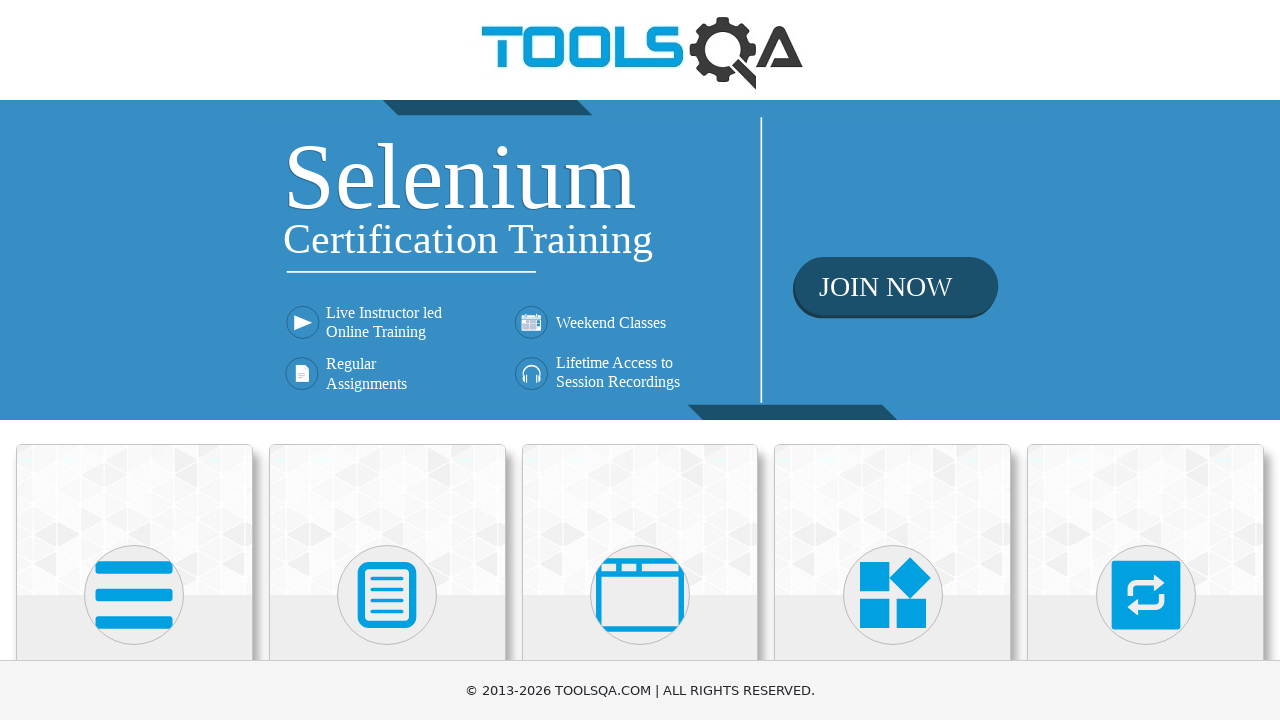

Scrolled Book Store Application card into view
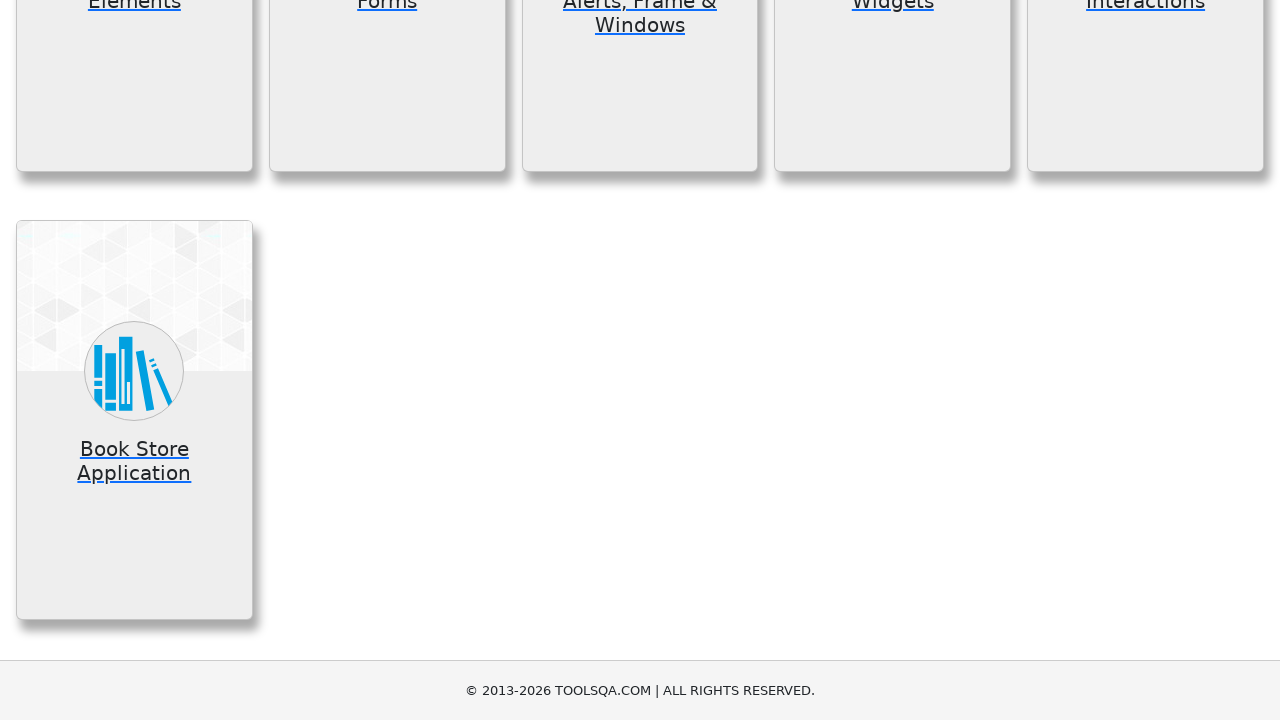

Clicked on Book Store Application card at (134, 461) on text=Book Store Application
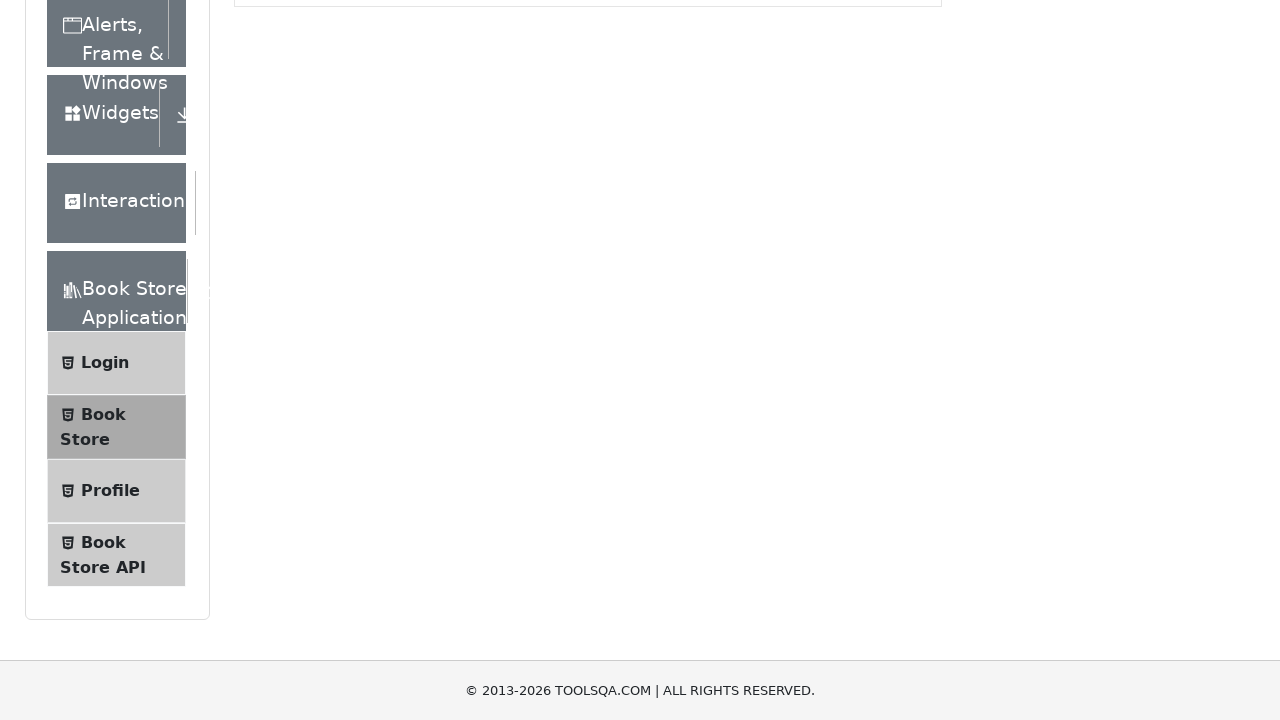

Book store page loaded successfully
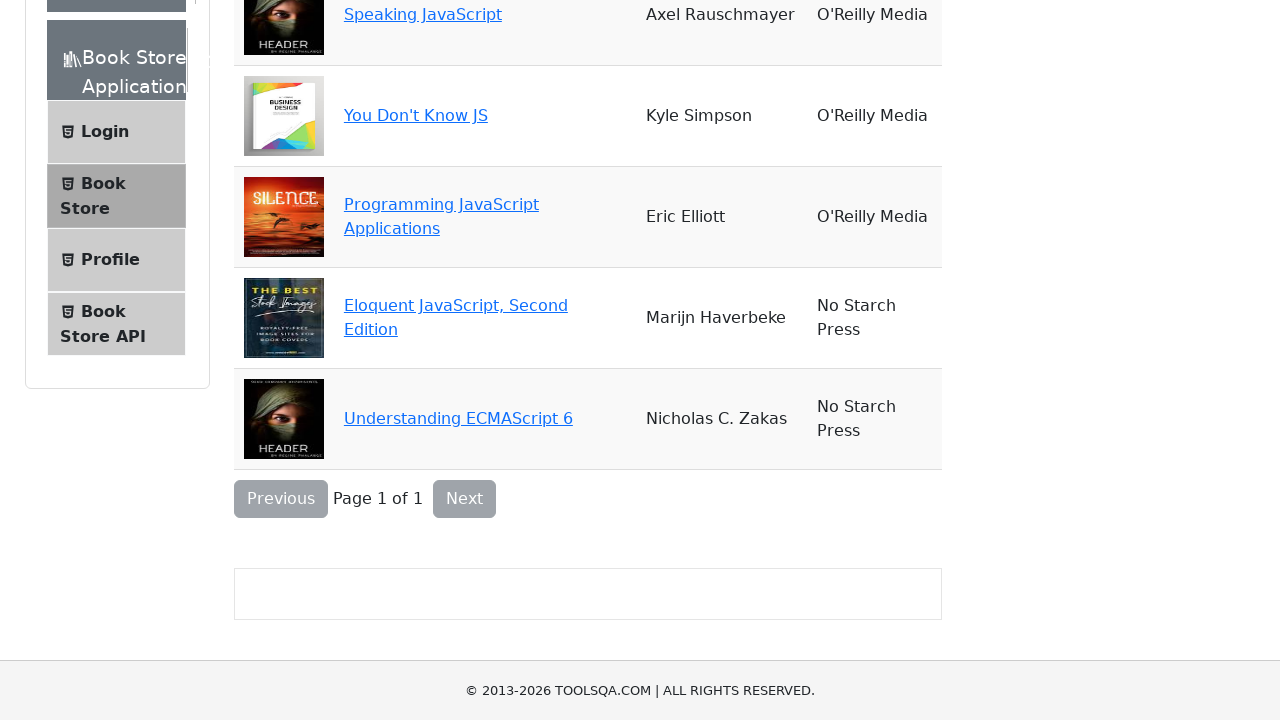

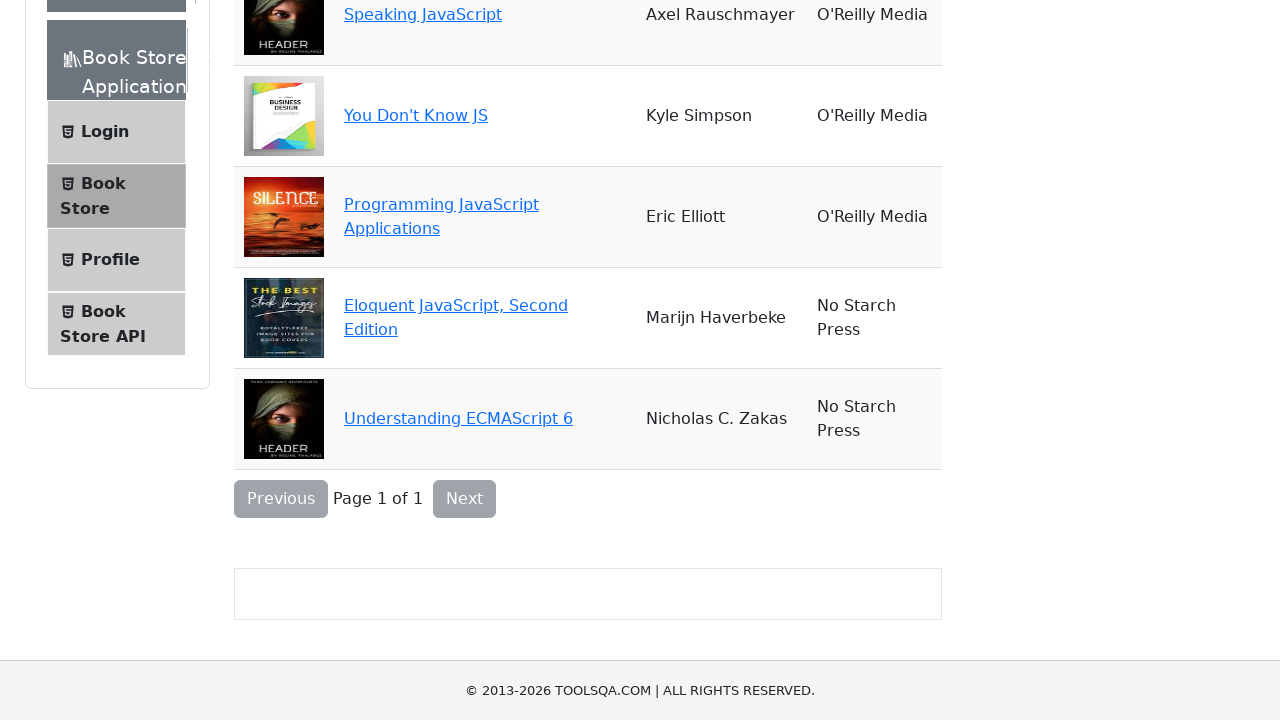